Tests a virtual keyboard application by clicking on the textarea to show the keyboard, then typing text by clicking individual virtual keyboard keys

Starting URL: https://virtual-keyboard-app.vercel.app/

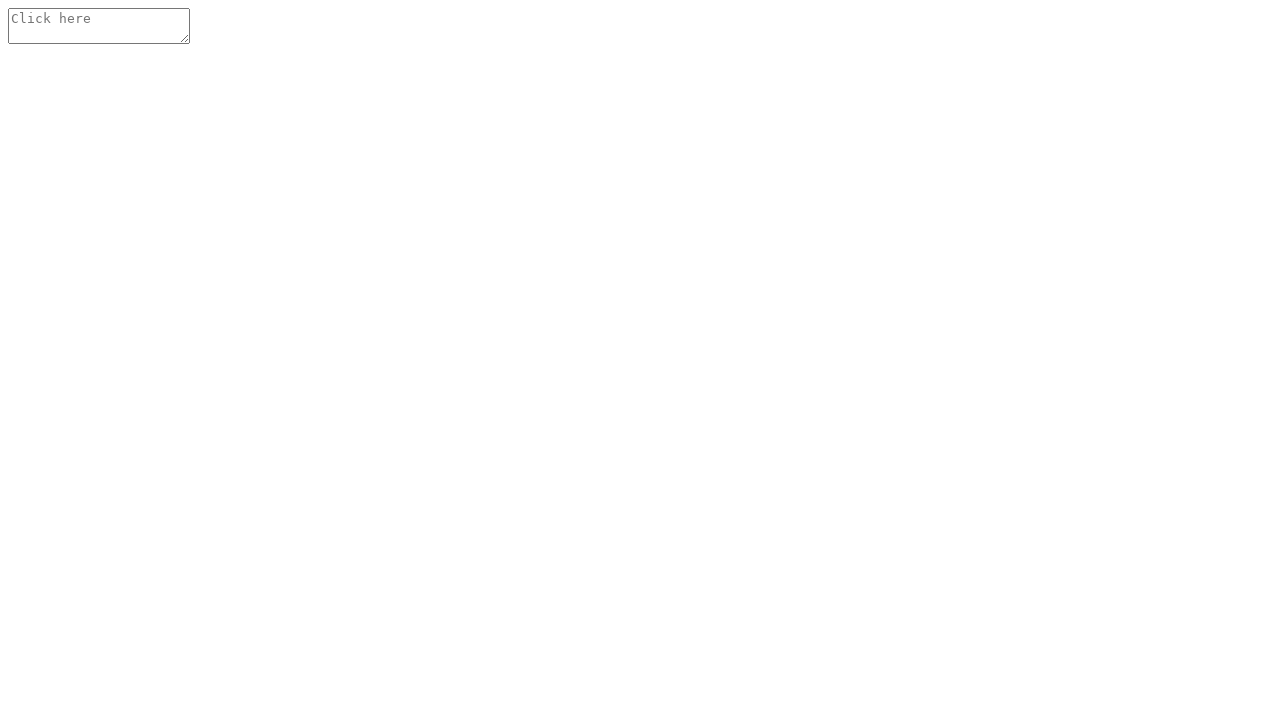

Waited for textarea to be visible
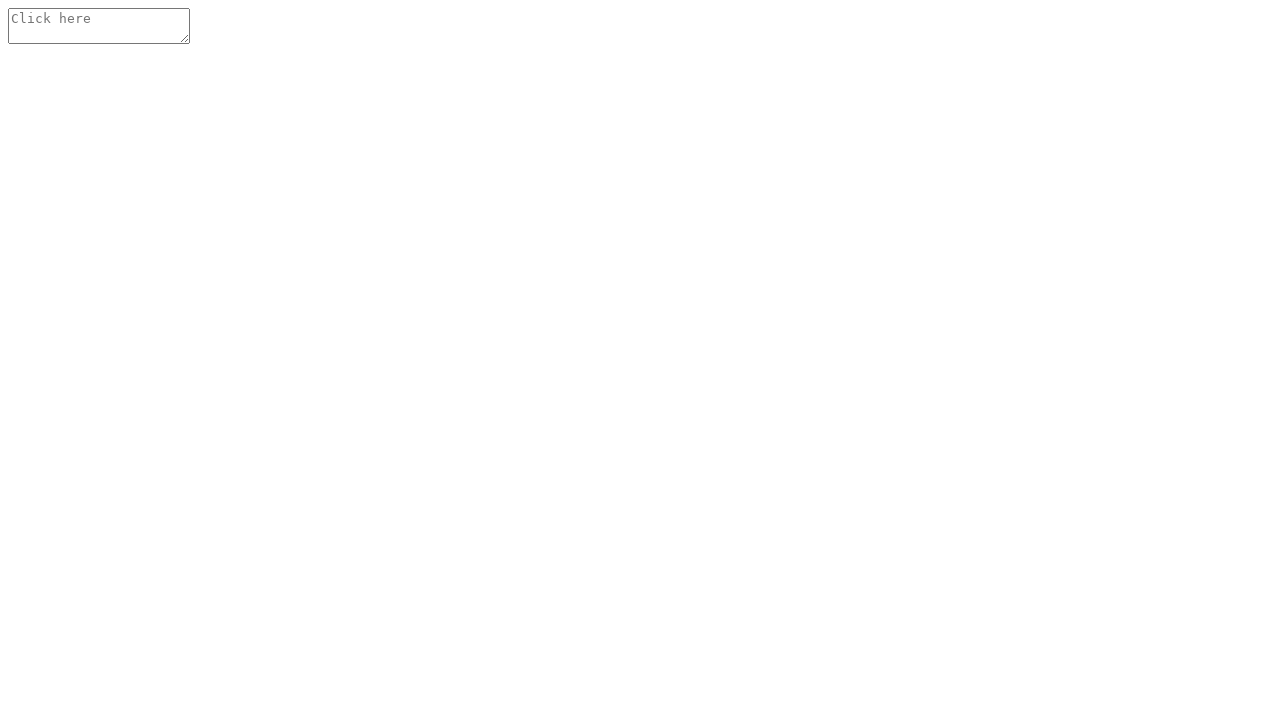

Clicked textarea to show virtual keyboard at (99, 26) on textarea
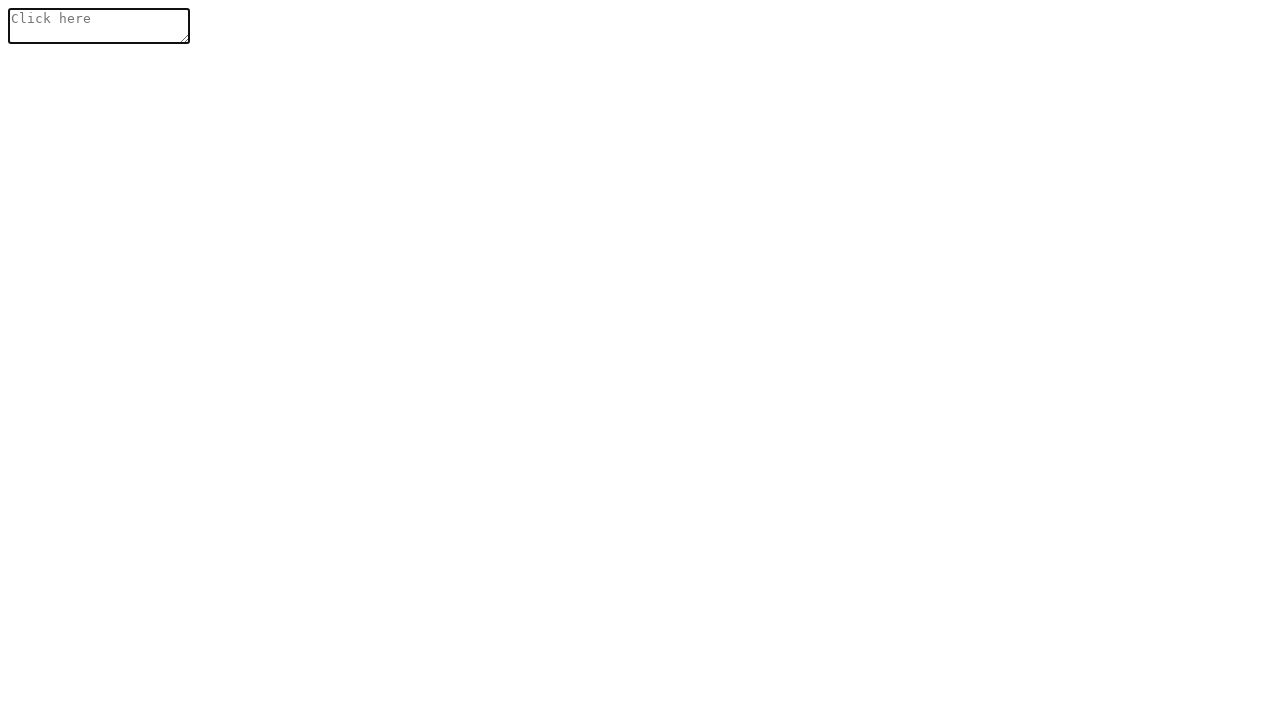

Waited for virtual keyboard key 'h' to be visible
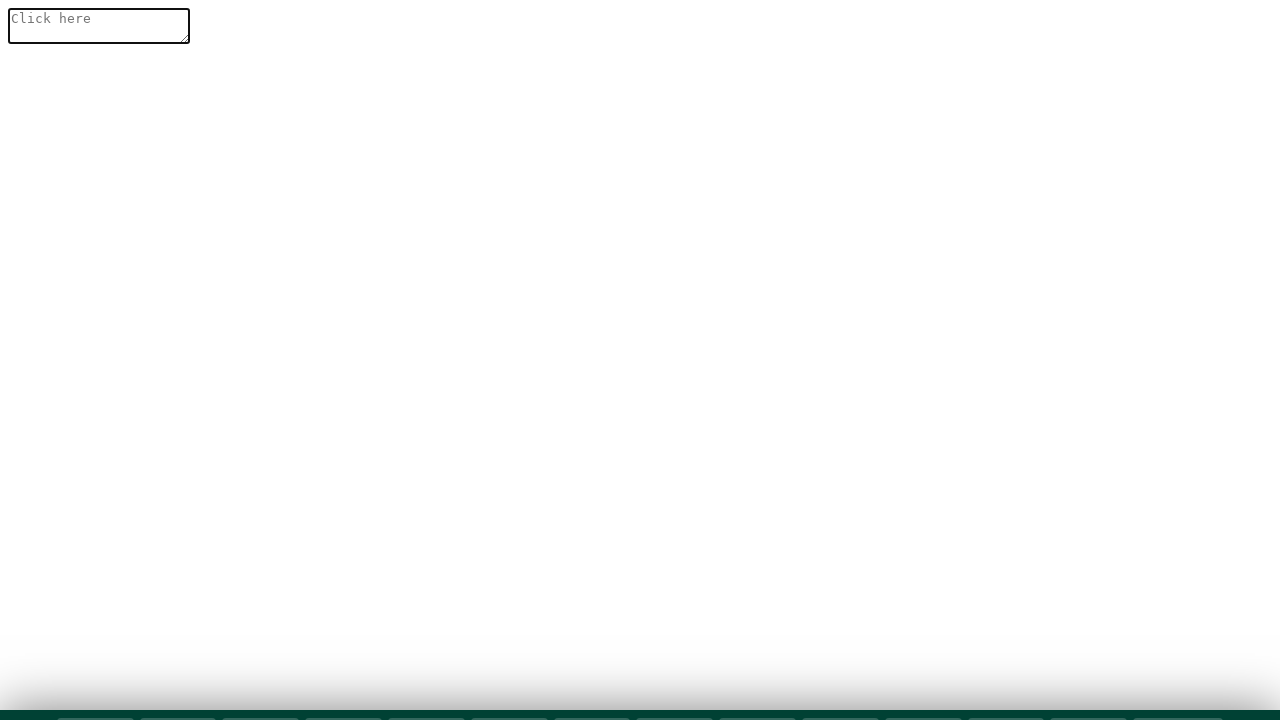

Clicked virtual keyboard key 'h' at (599, 588) on #keyboard__h
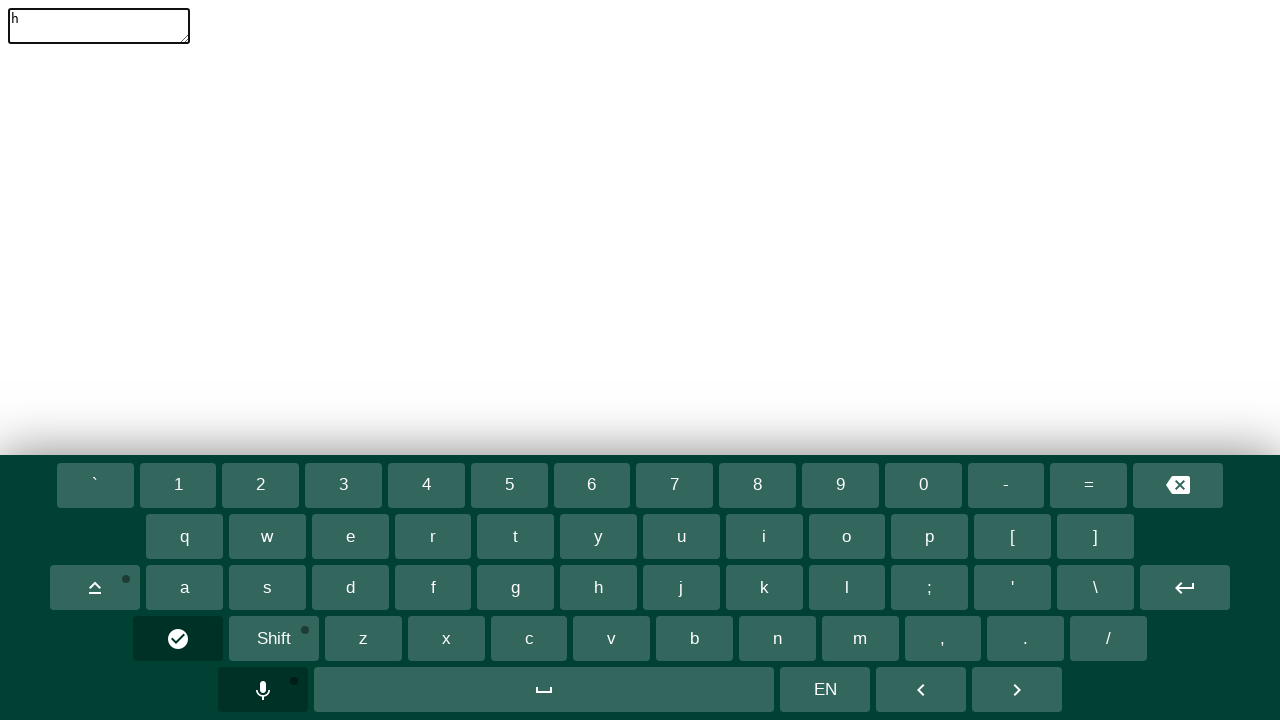

Waited for virtual keyboard key 'e' to be visible
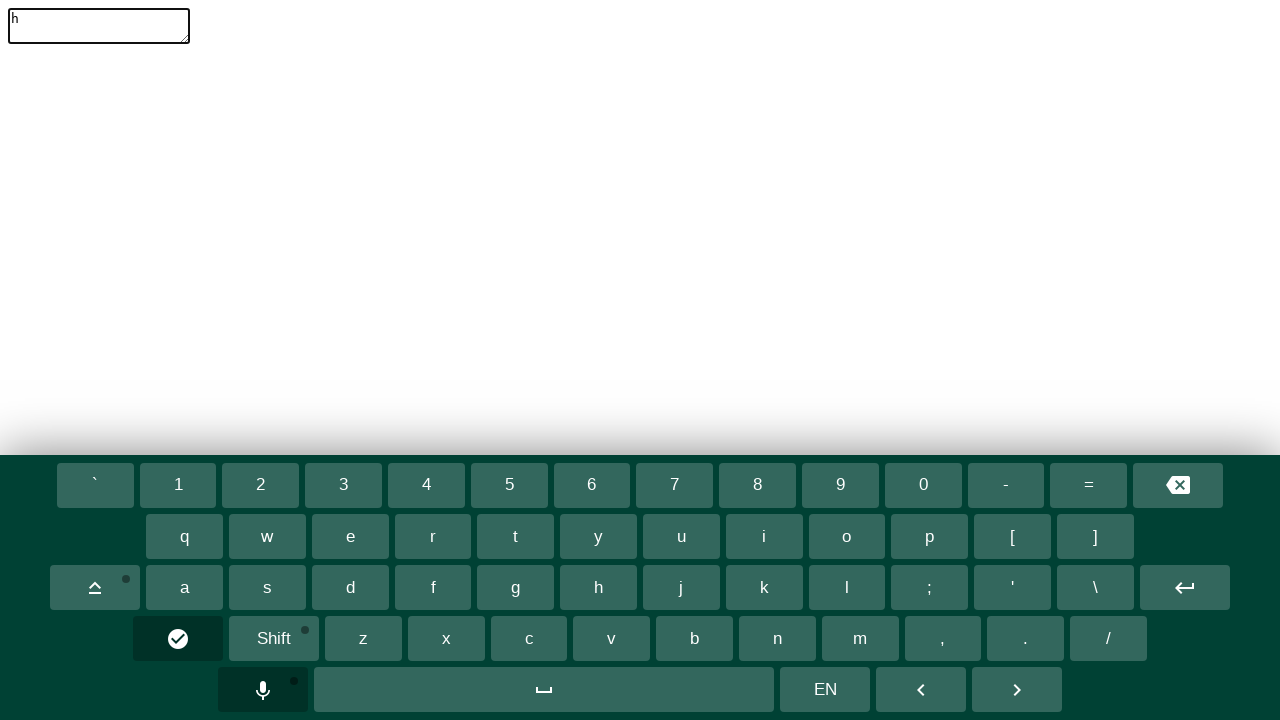

Clicked virtual keyboard key 'e' at (350, 536) on #keyboard__e
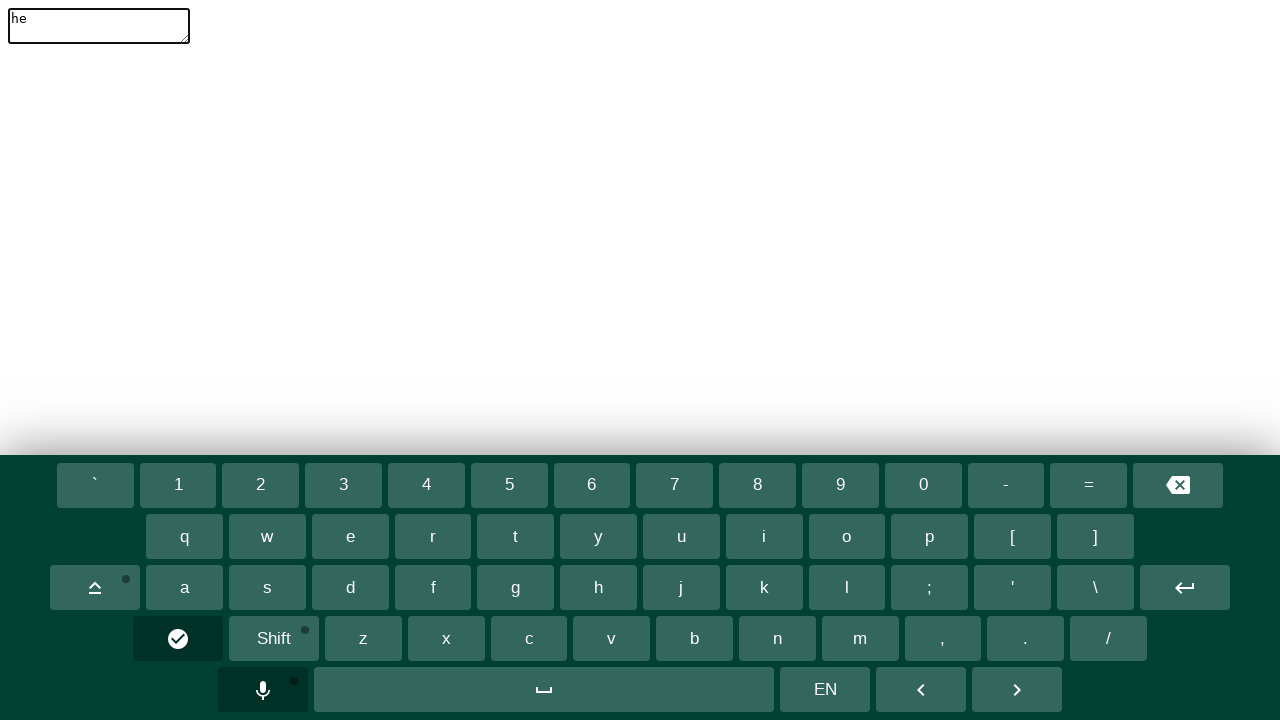

Waited for virtual keyboard key 'l' to be visible
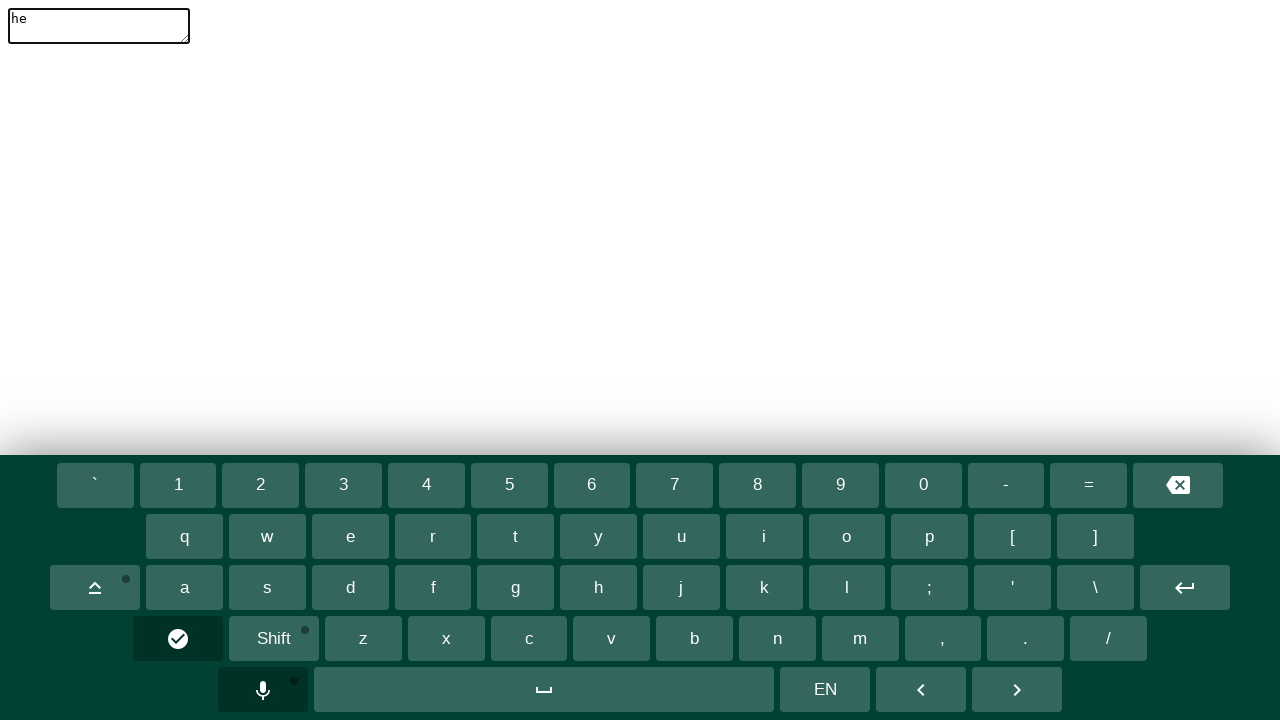

Clicked virtual keyboard key 'l' at (847, 588) on #keyboard__l
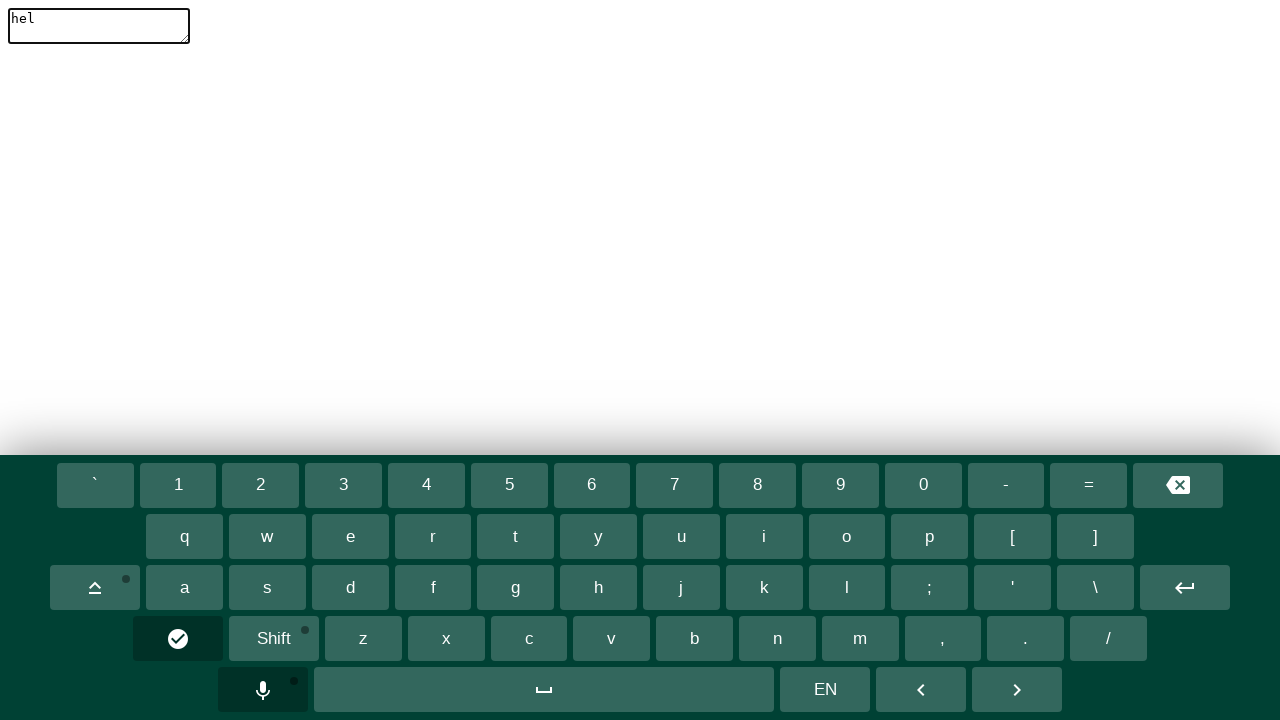

Waited for virtual keyboard key 'l' to be visible
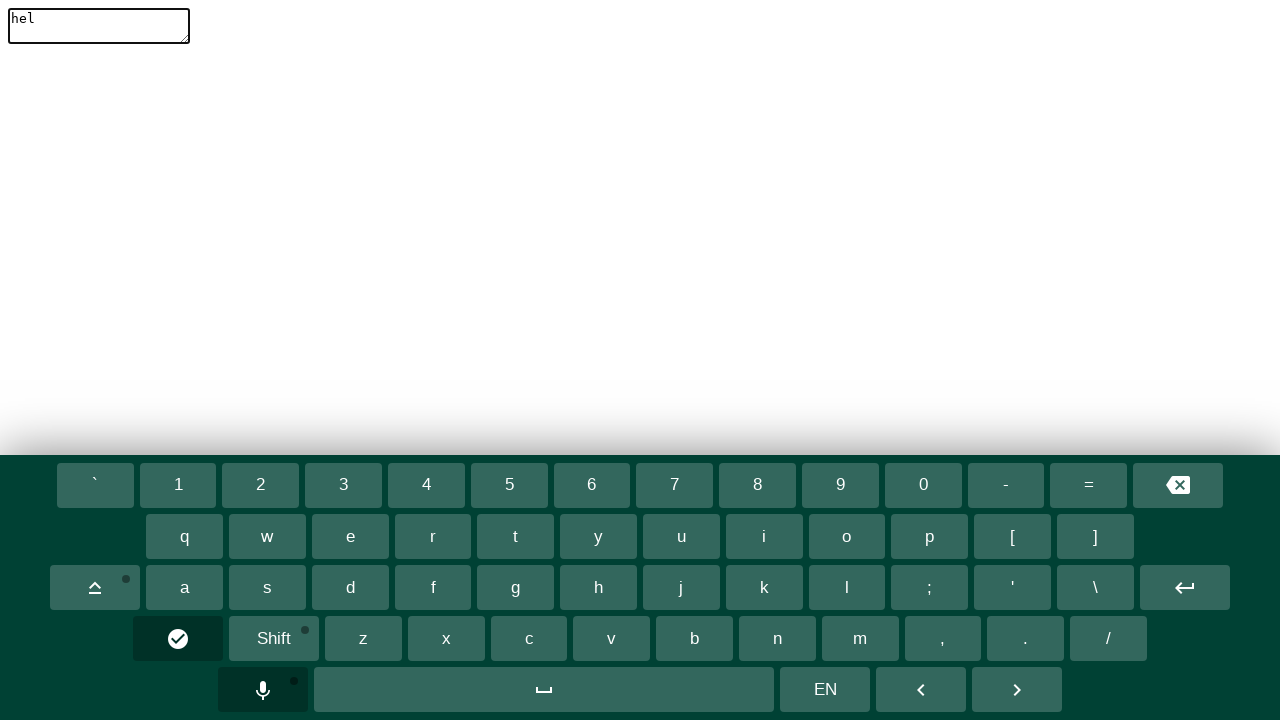

Clicked virtual keyboard key 'l' at (847, 588) on #keyboard__l
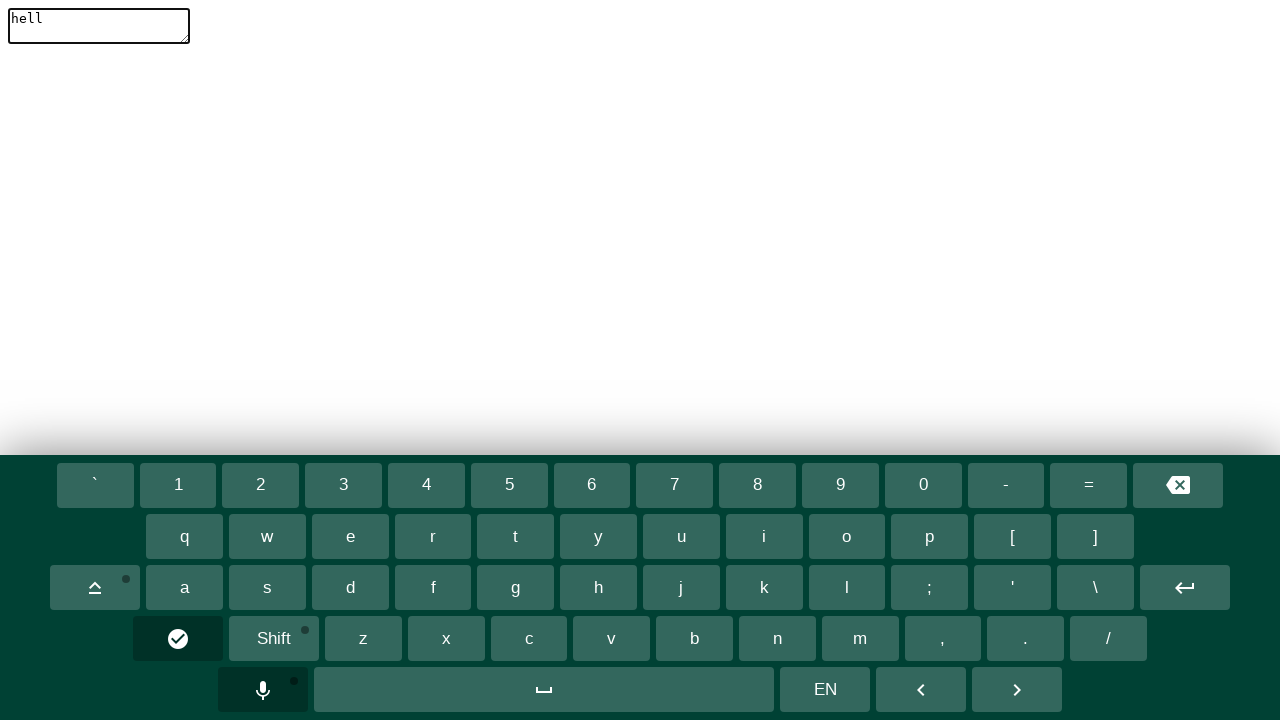

Waited for virtual keyboard key 'o' to be visible
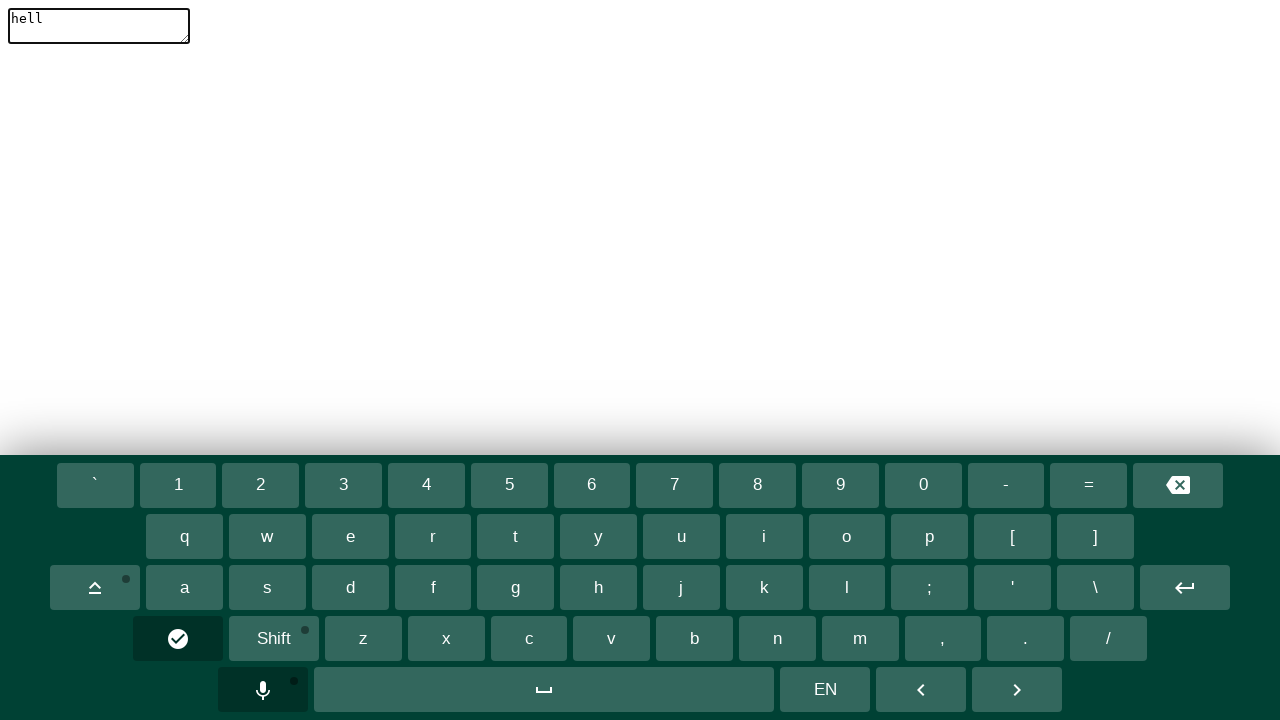

Clicked virtual keyboard key 'o' at (847, 536) on #keyboard__o
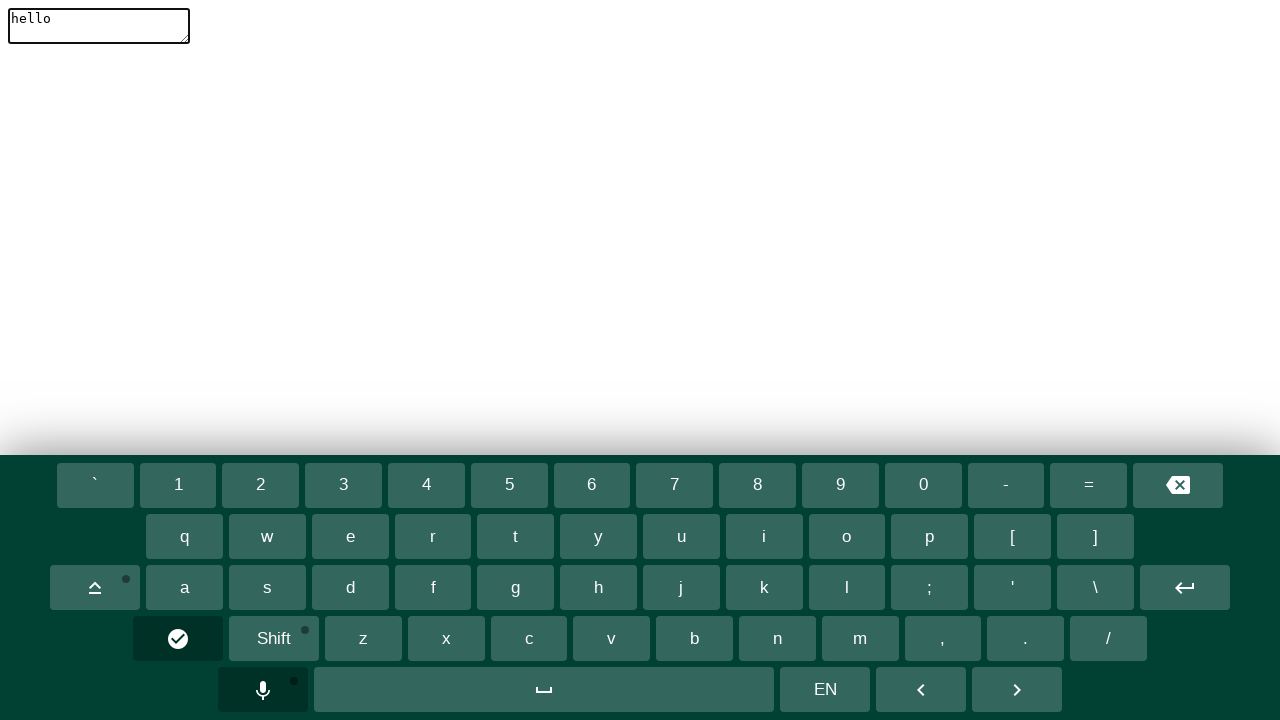

Waited for virtual keyboard key ' ' to be visible
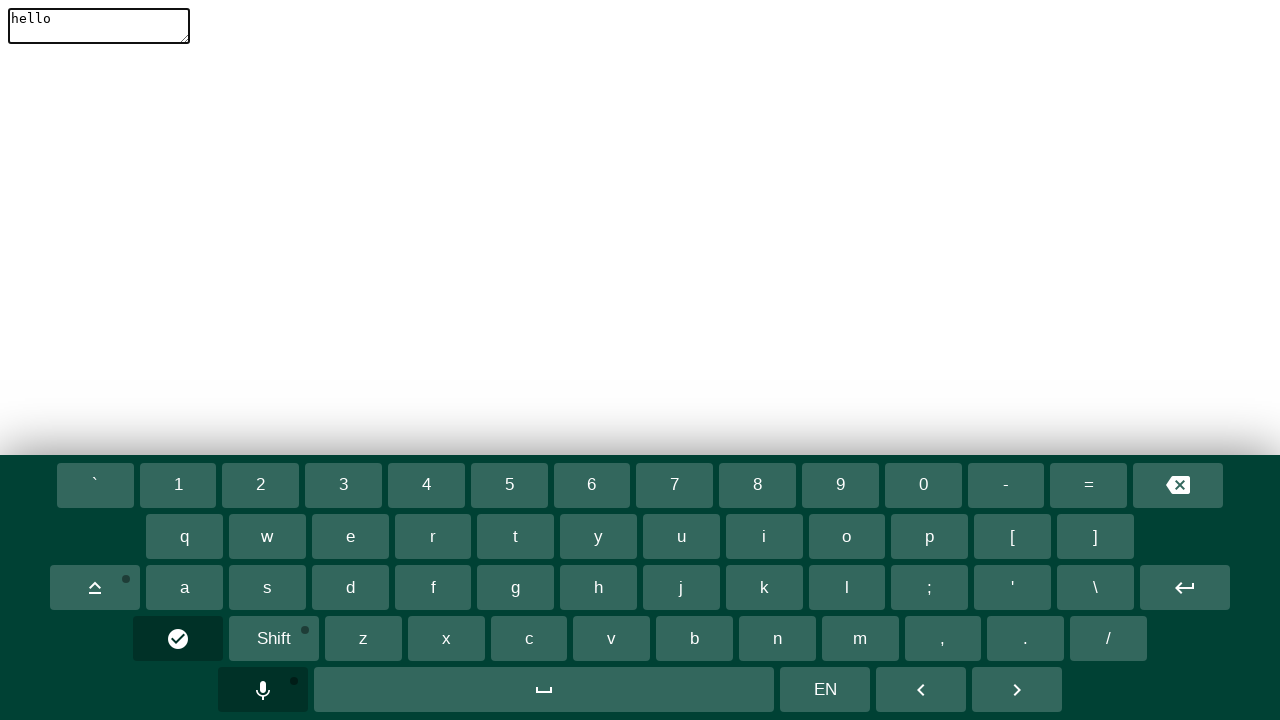

Clicked virtual keyboard key ' ' at (544, 690) on #keyboard__space
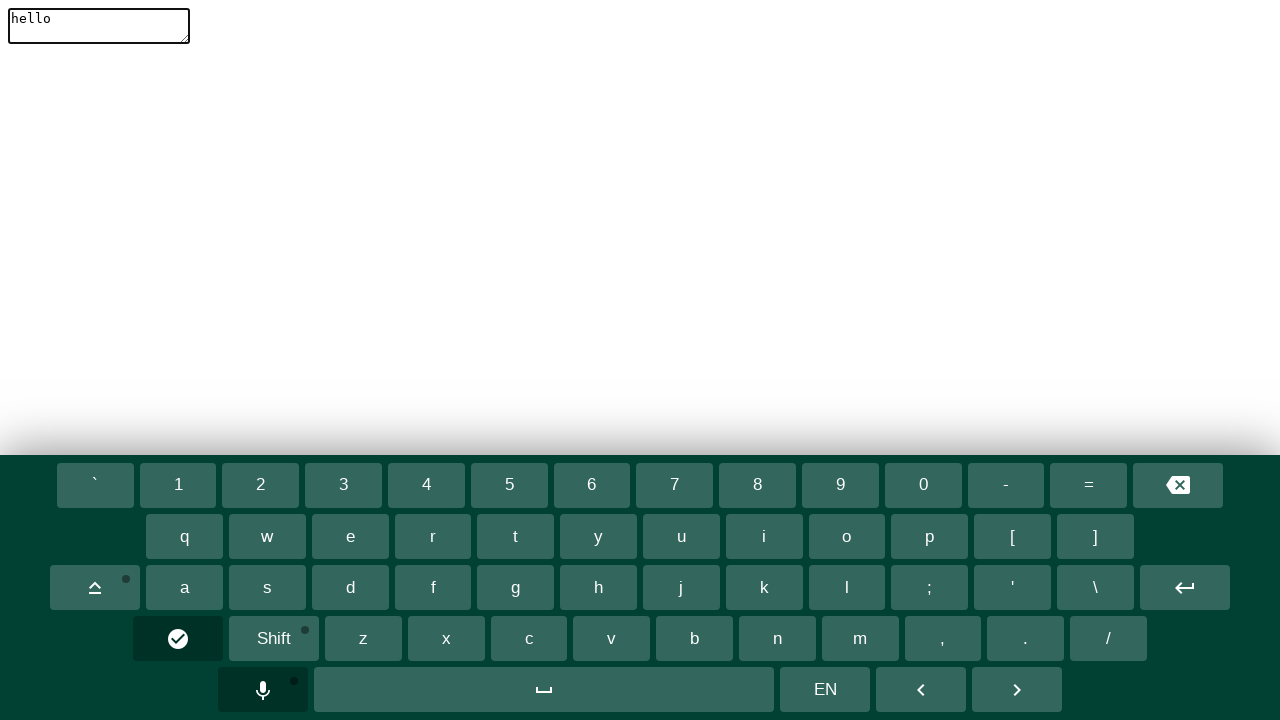

Waited for virtual keyboard key 'w' to be visible
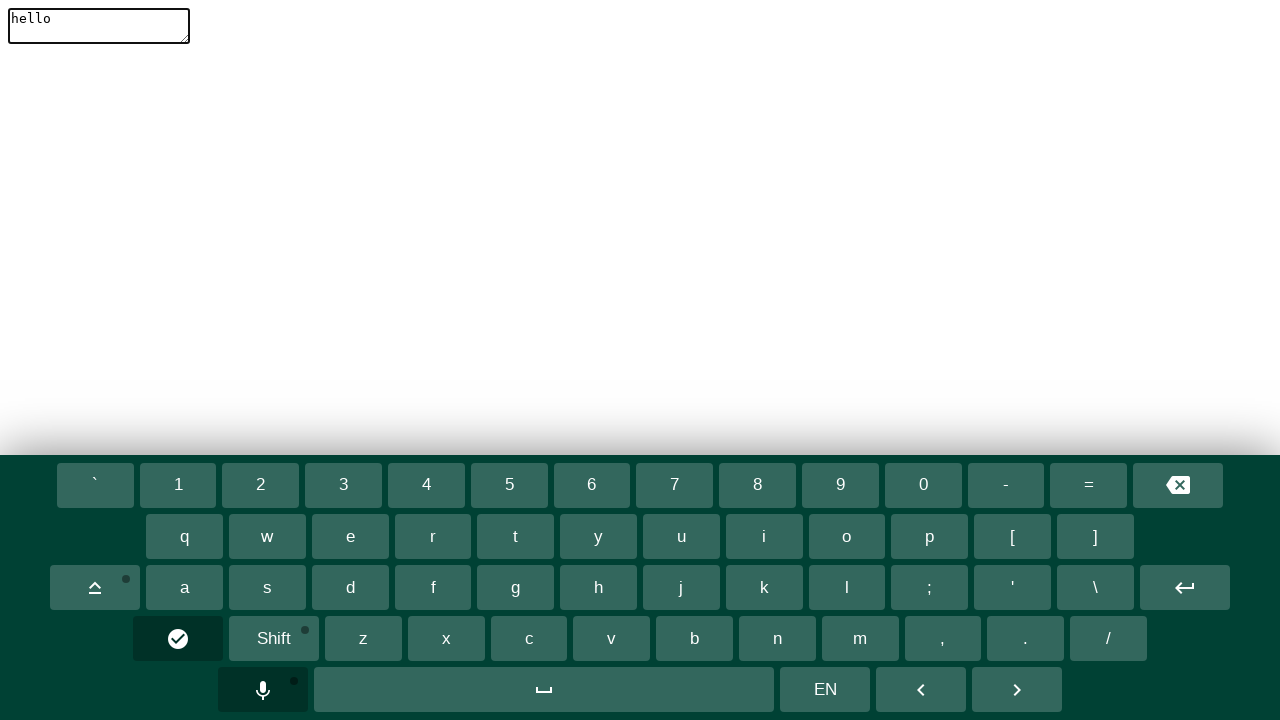

Clicked virtual keyboard key 'w' at (267, 536) on #keyboard__w
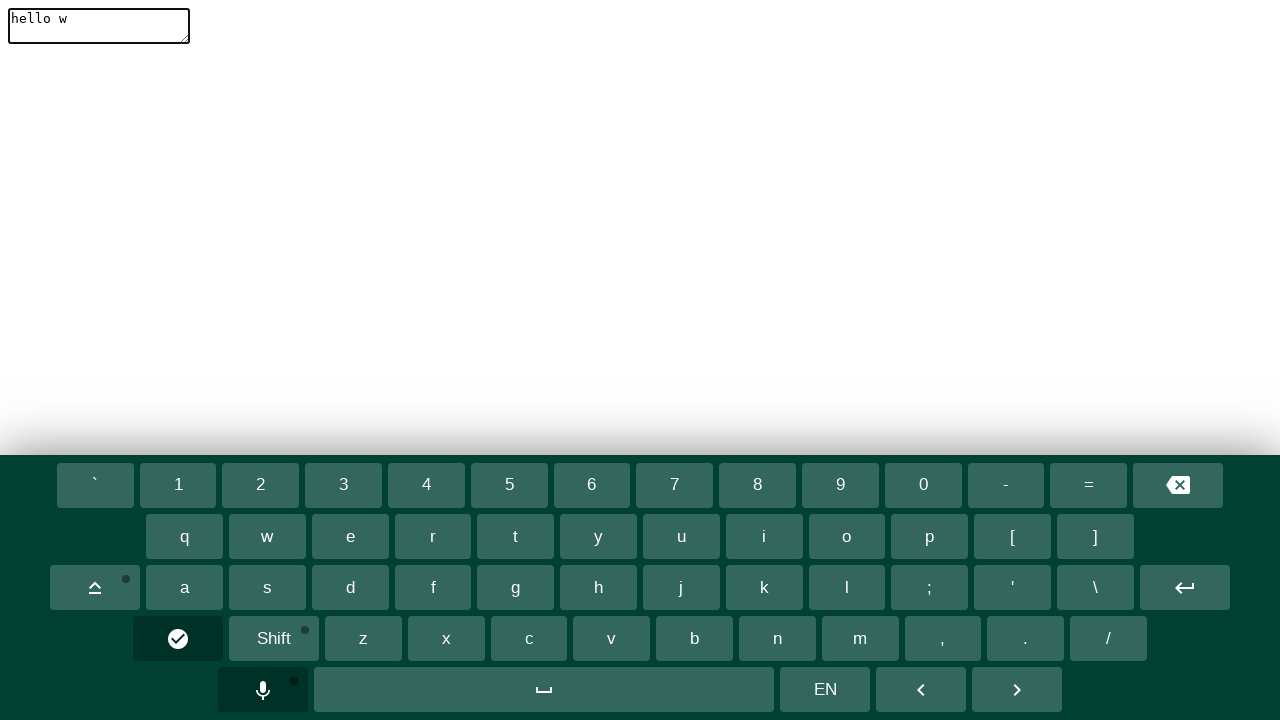

Waited for virtual keyboard key 'o' to be visible
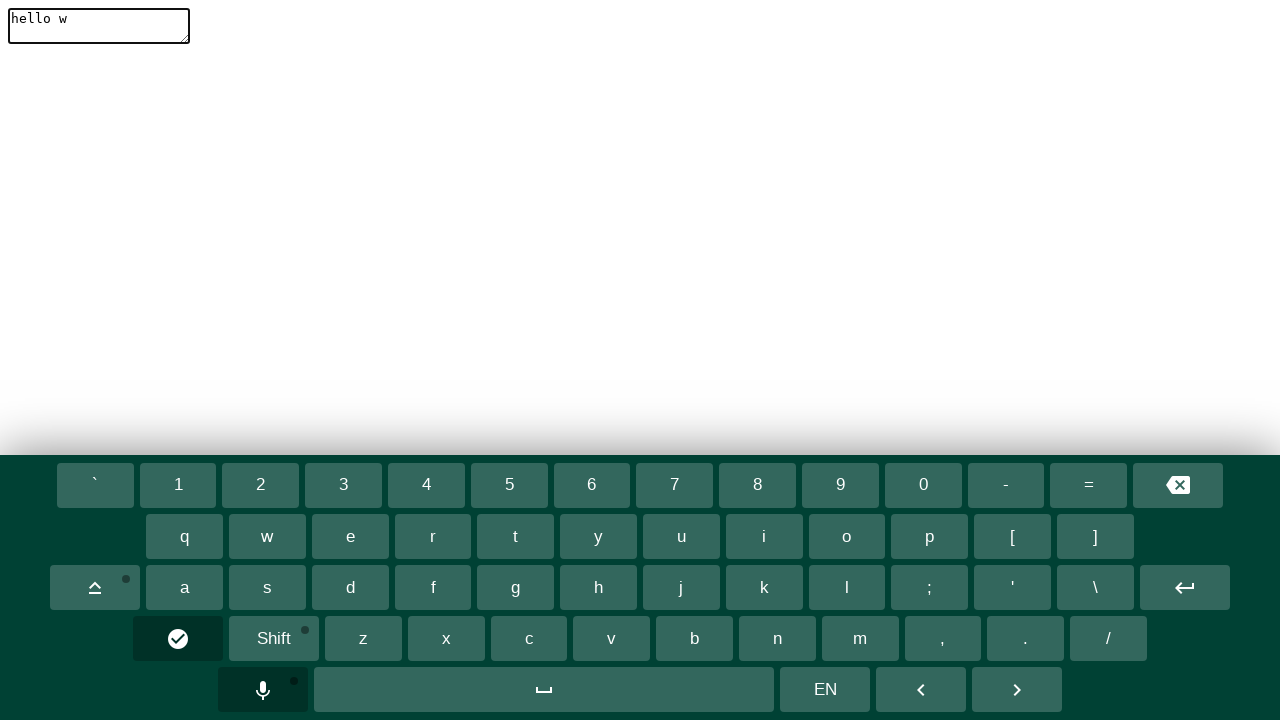

Clicked virtual keyboard key 'o' at (847, 536) on #keyboard__o
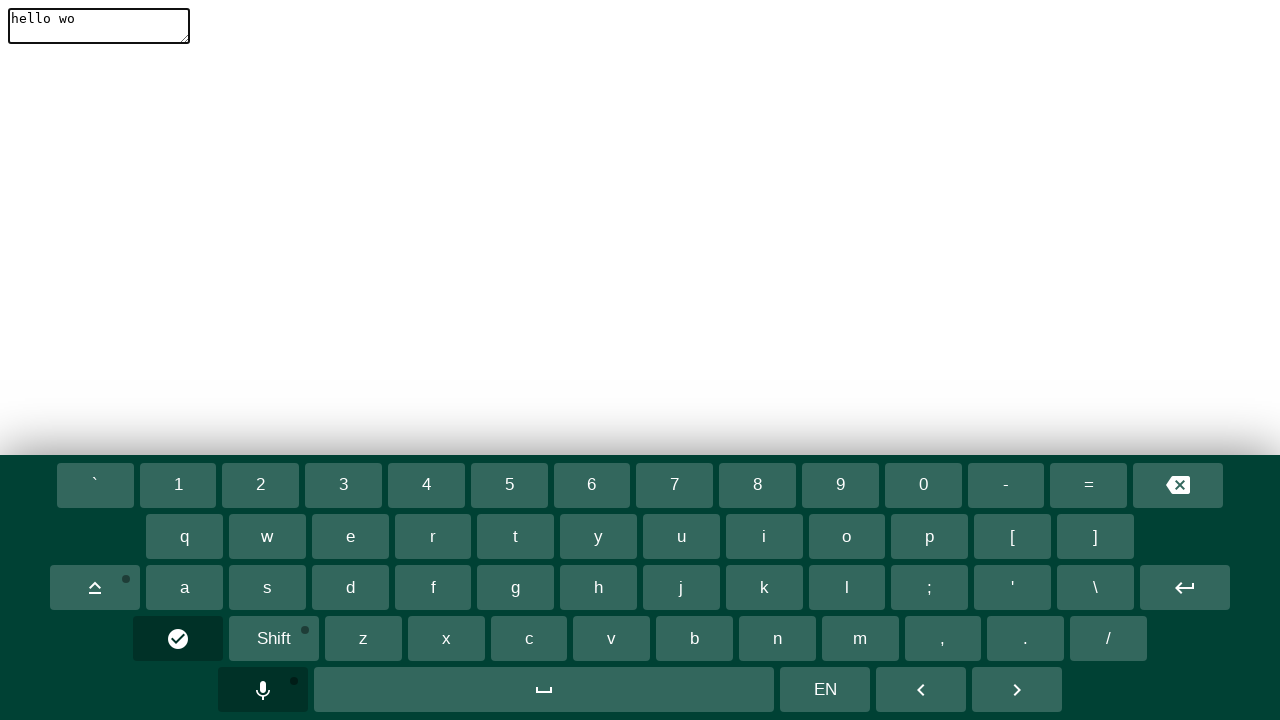

Waited for virtual keyboard key 'r' to be visible
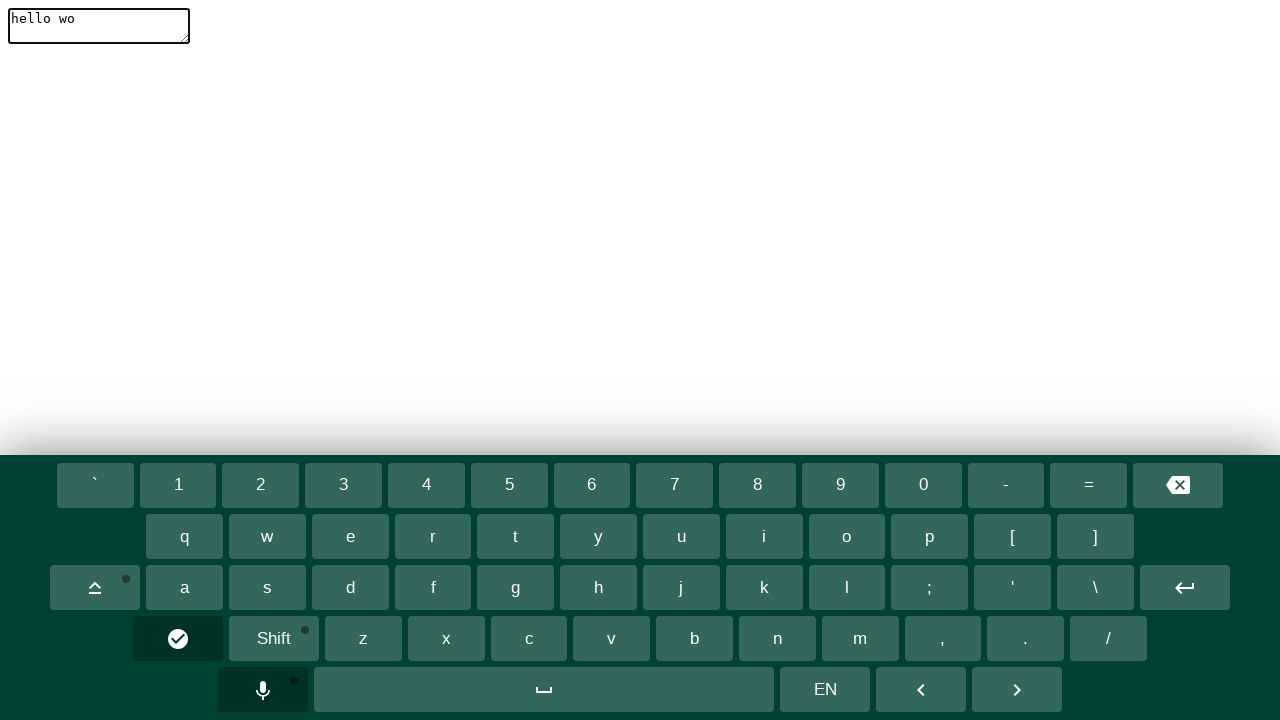

Clicked virtual keyboard key 'r' at (433, 536) on #keyboard__r
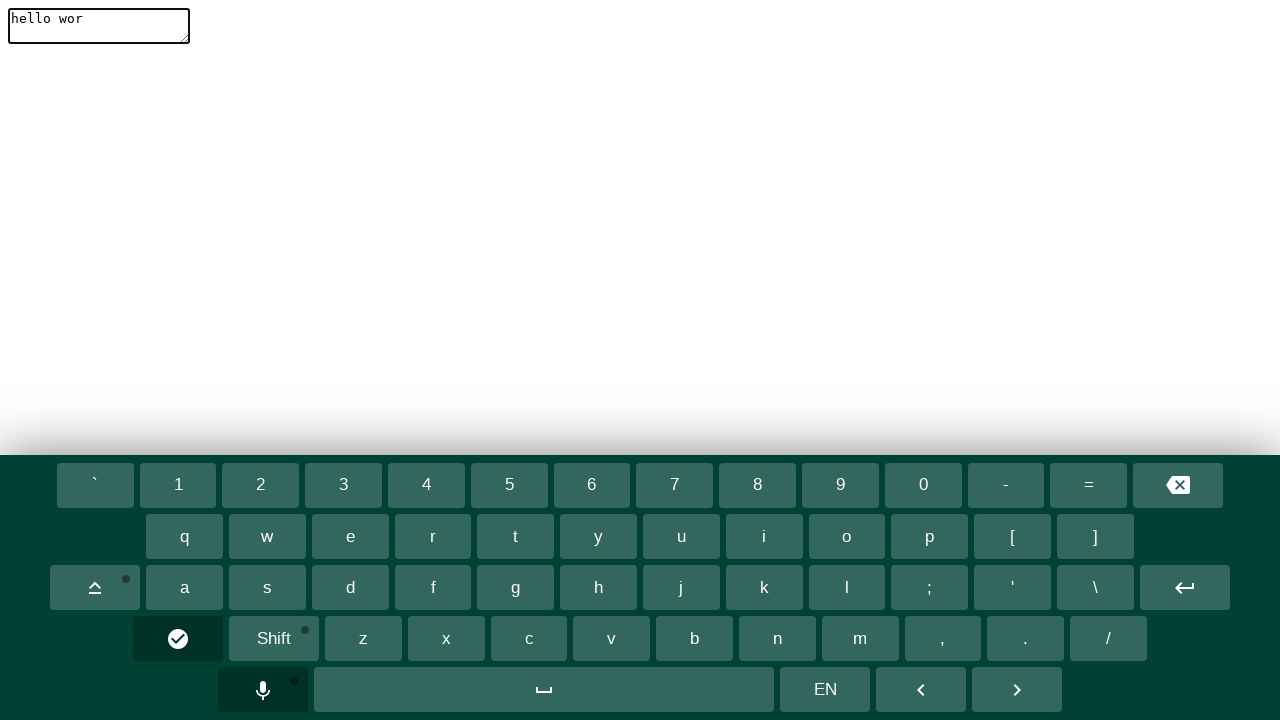

Waited for virtual keyboard key 'l' to be visible
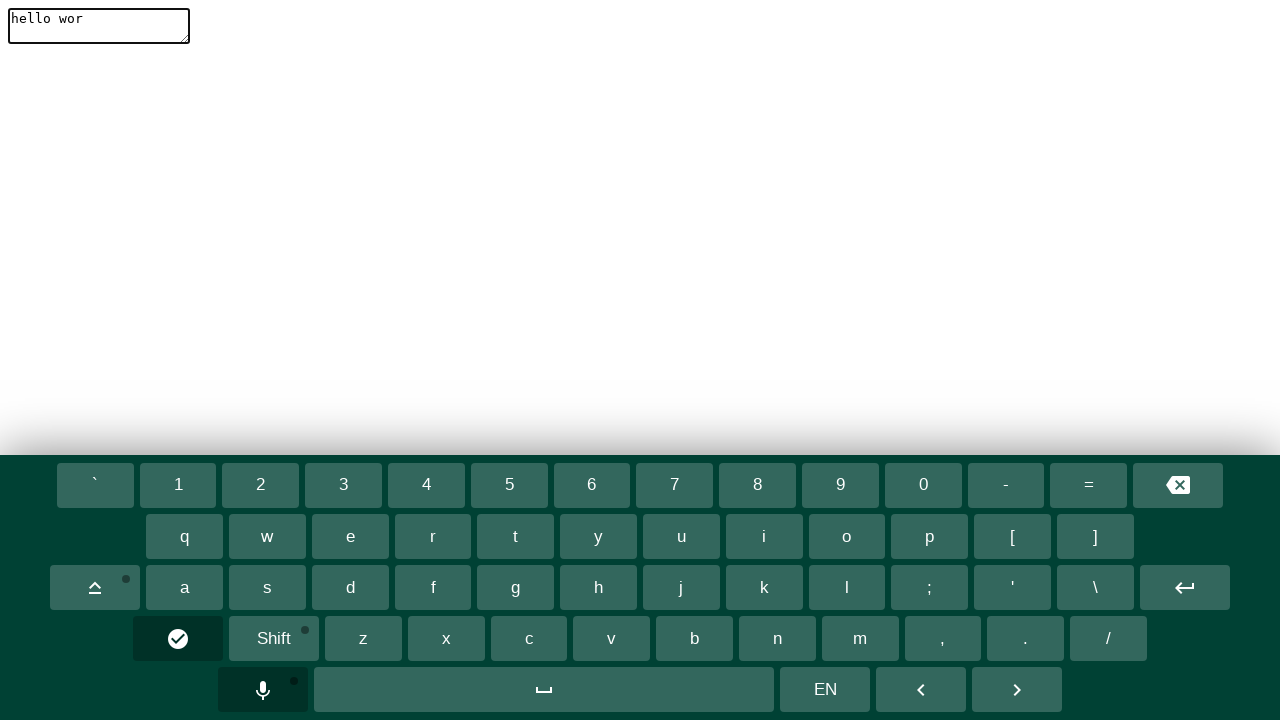

Clicked virtual keyboard key 'l' at (847, 588) on #keyboard__l
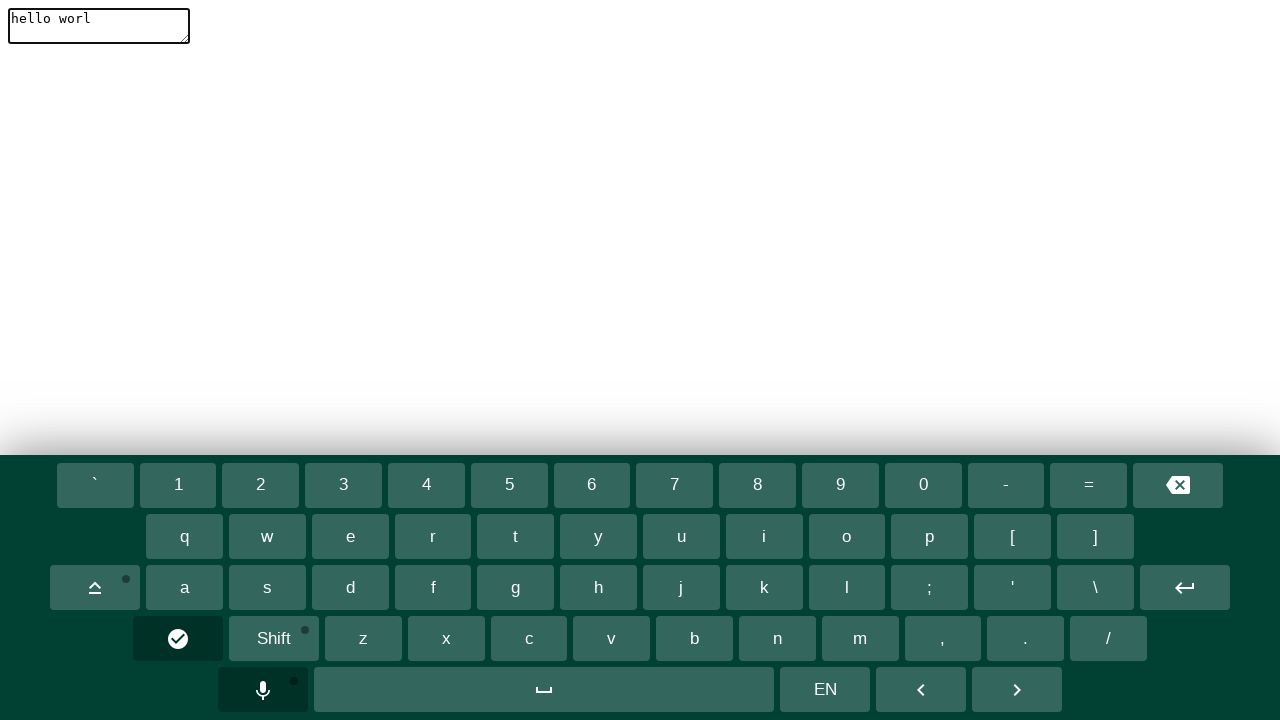

Waited for virtual keyboard key 'd' to be visible
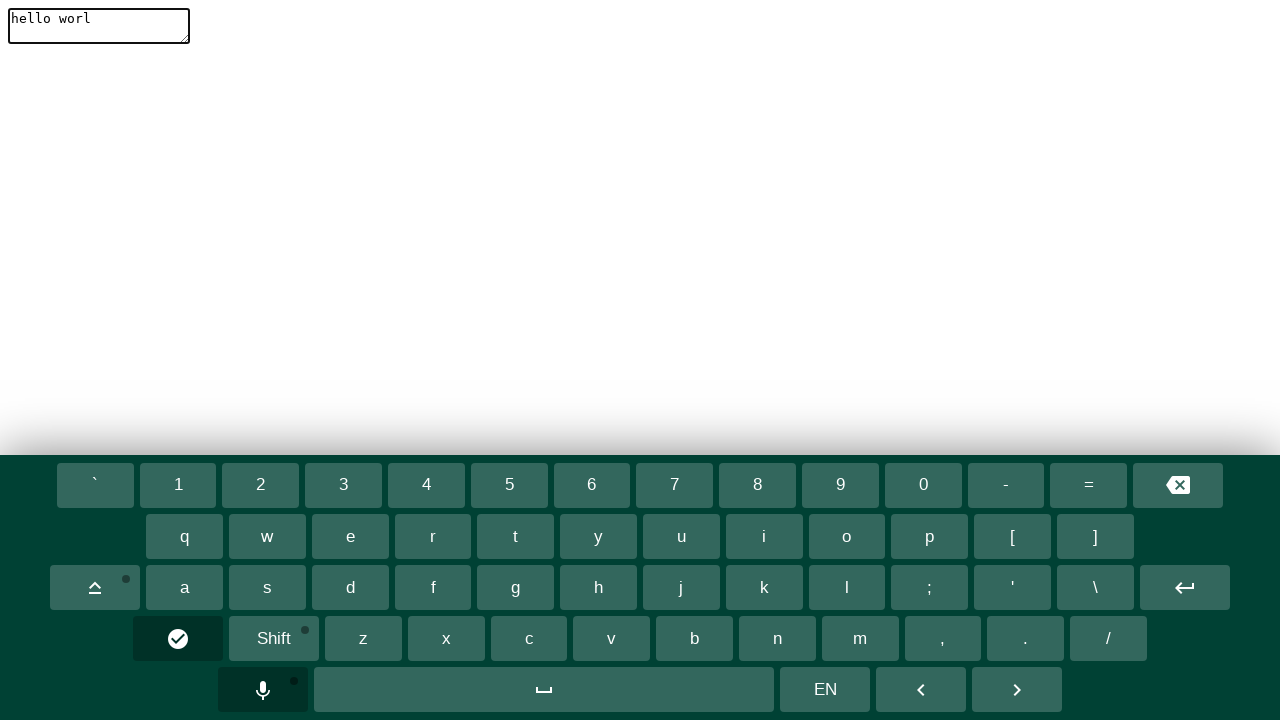

Clicked virtual keyboard key 'd' at (350, 588) on #keyboard__d
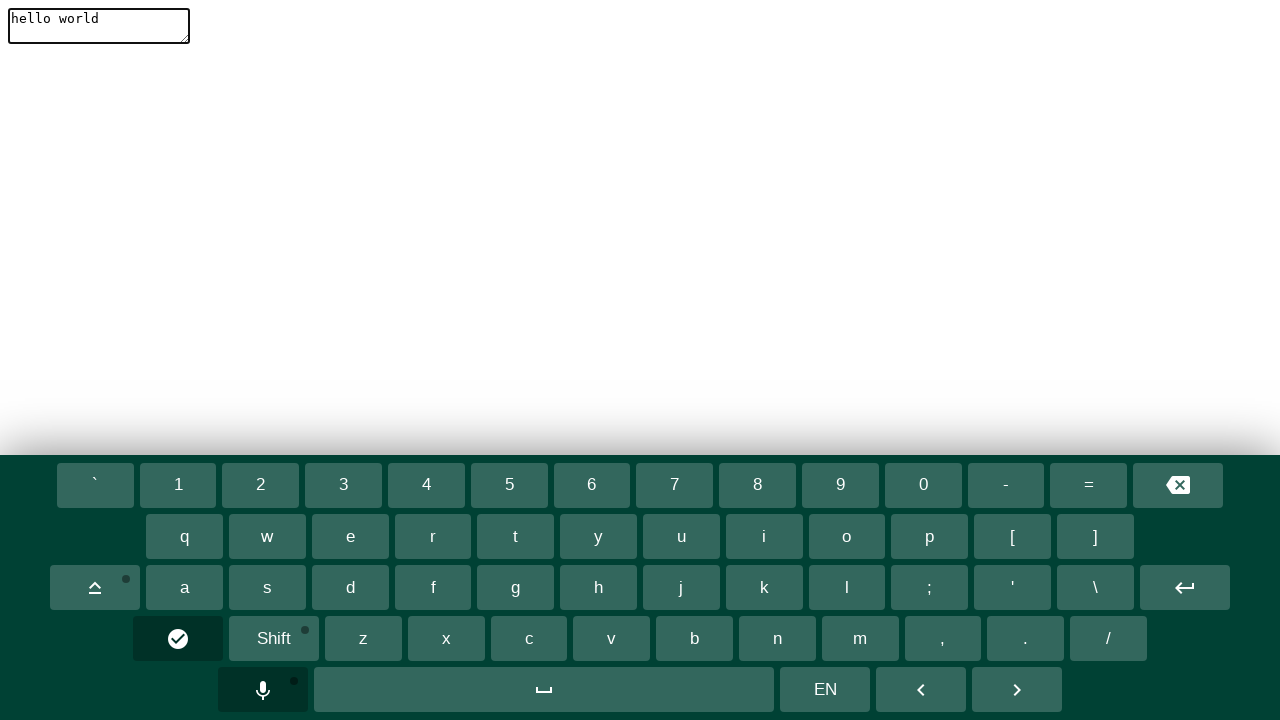

Verified textarea is present with typed text
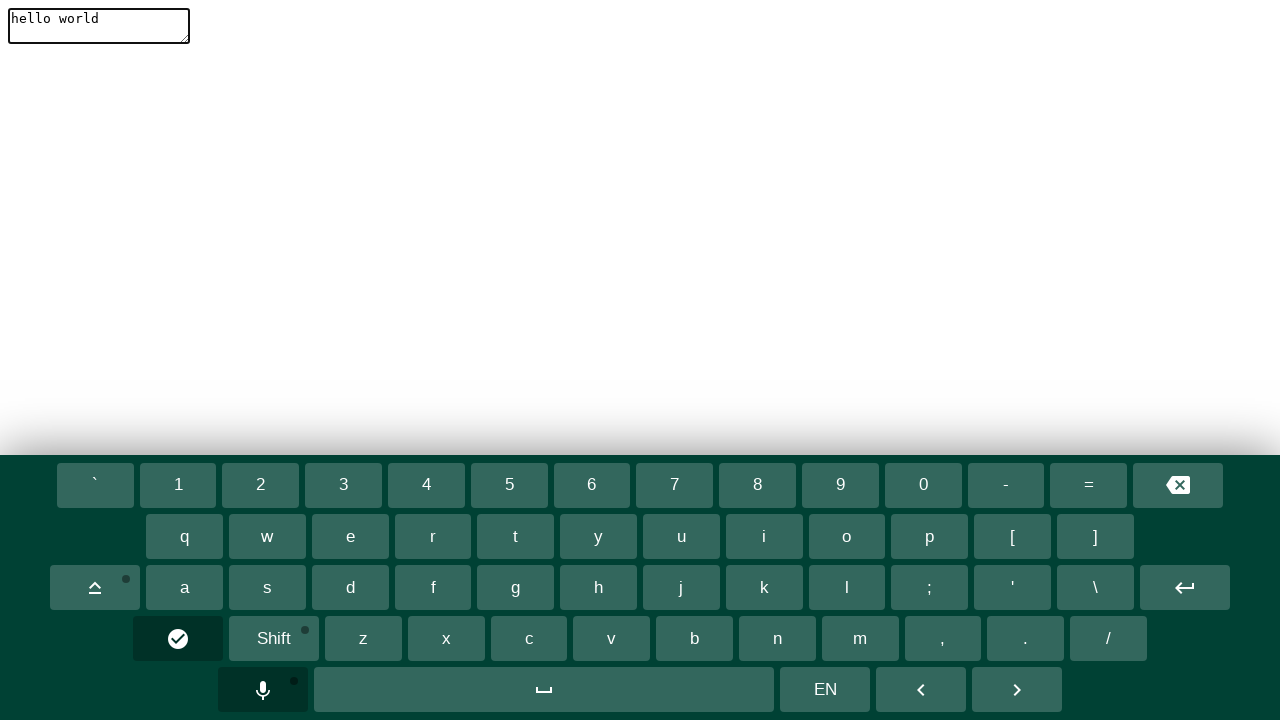

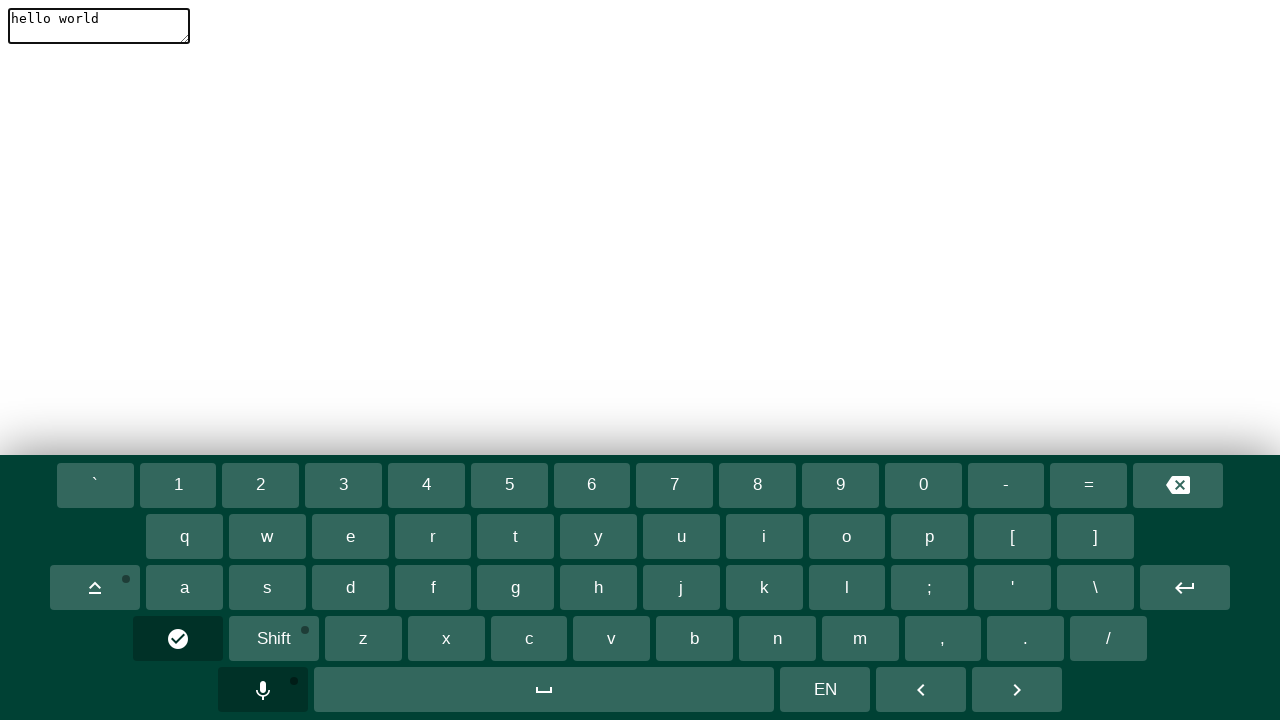